Tests multiple file upload functionality by attaching two files, verifying they appear in the file list, then removing them and verifying the empty state message

Starting URL: https://davidwalsh.name/demo/multiple-file-upload.php

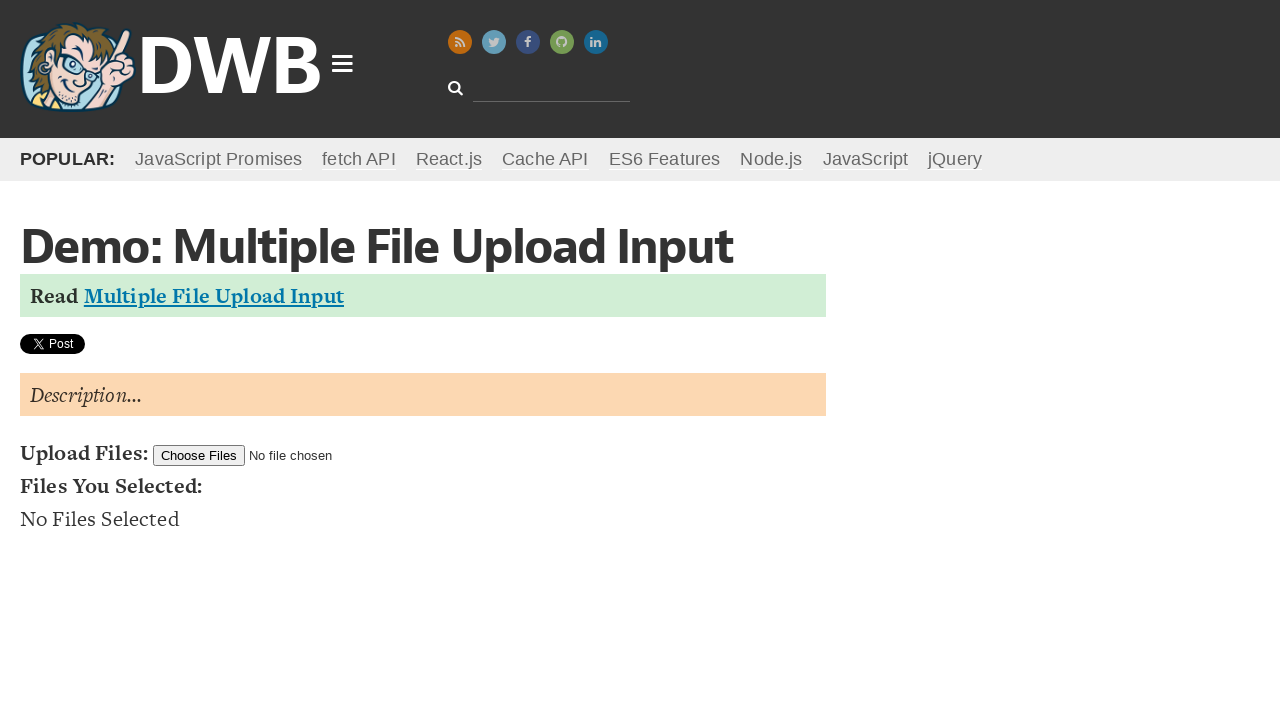

Created first temporary test file
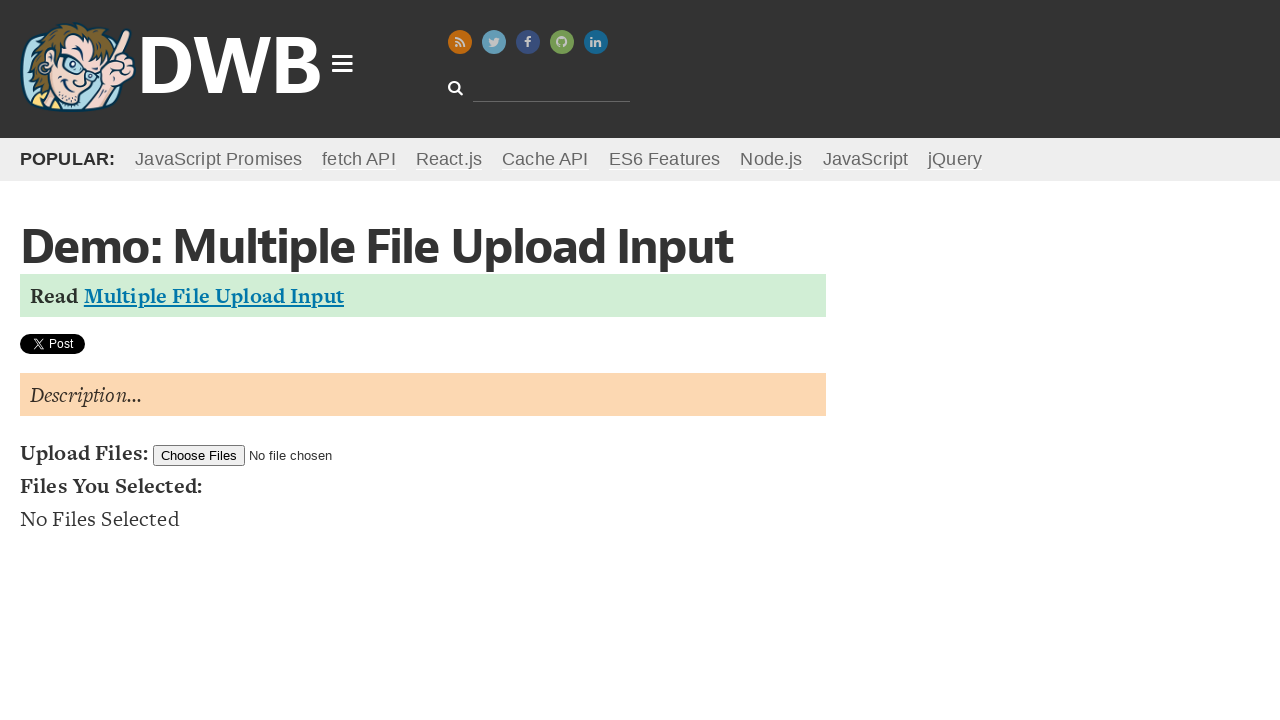

Created second temporary test file
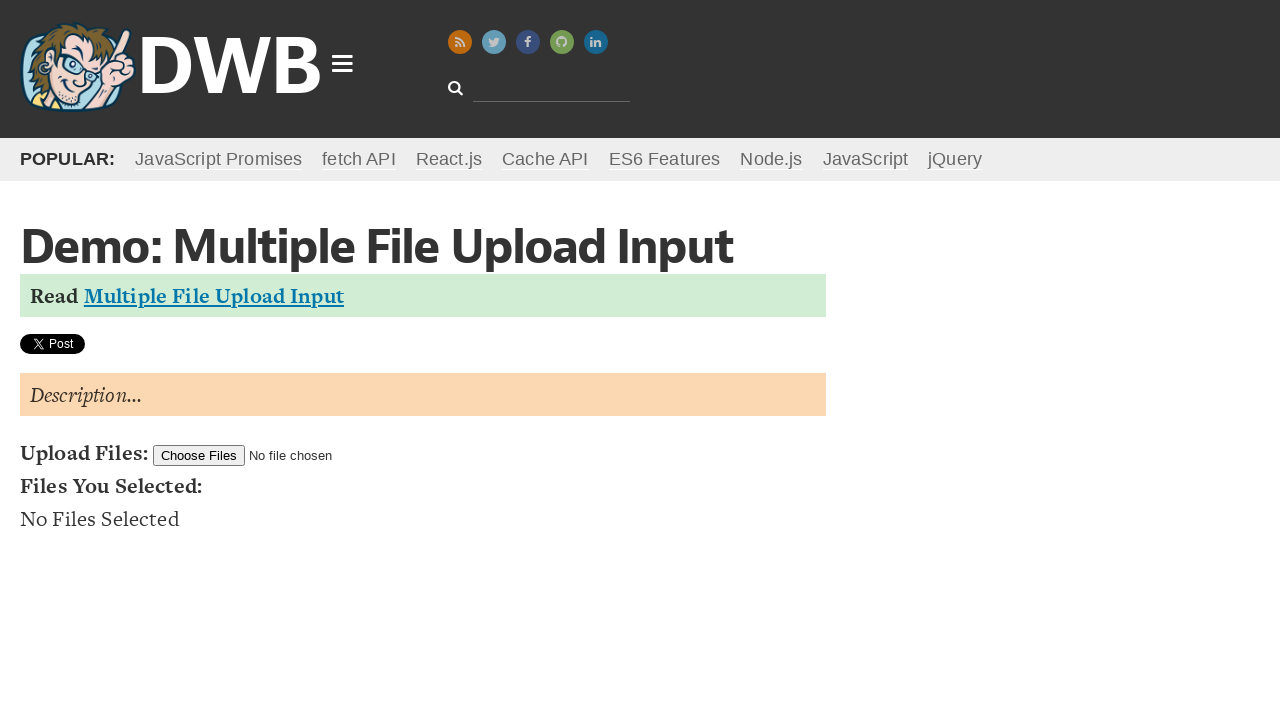

Attached both test files to the upload input
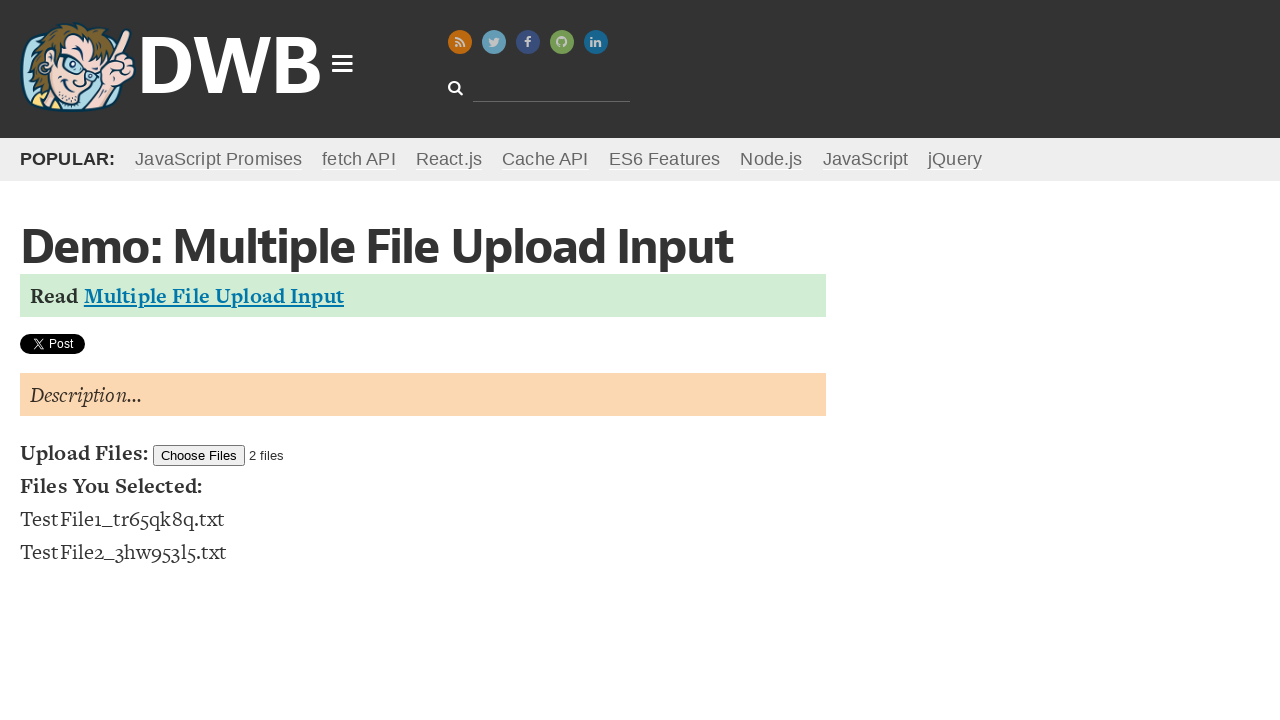

Waited for files to be processed
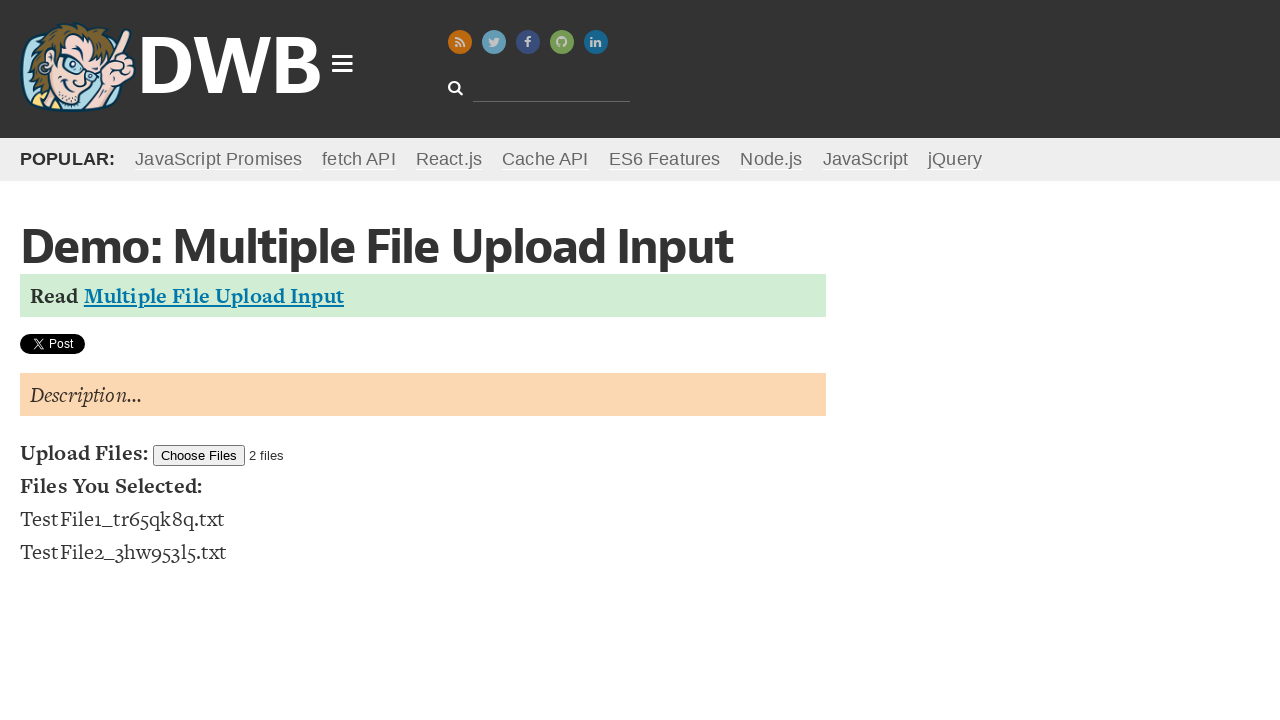

Verified first file appears in the file list
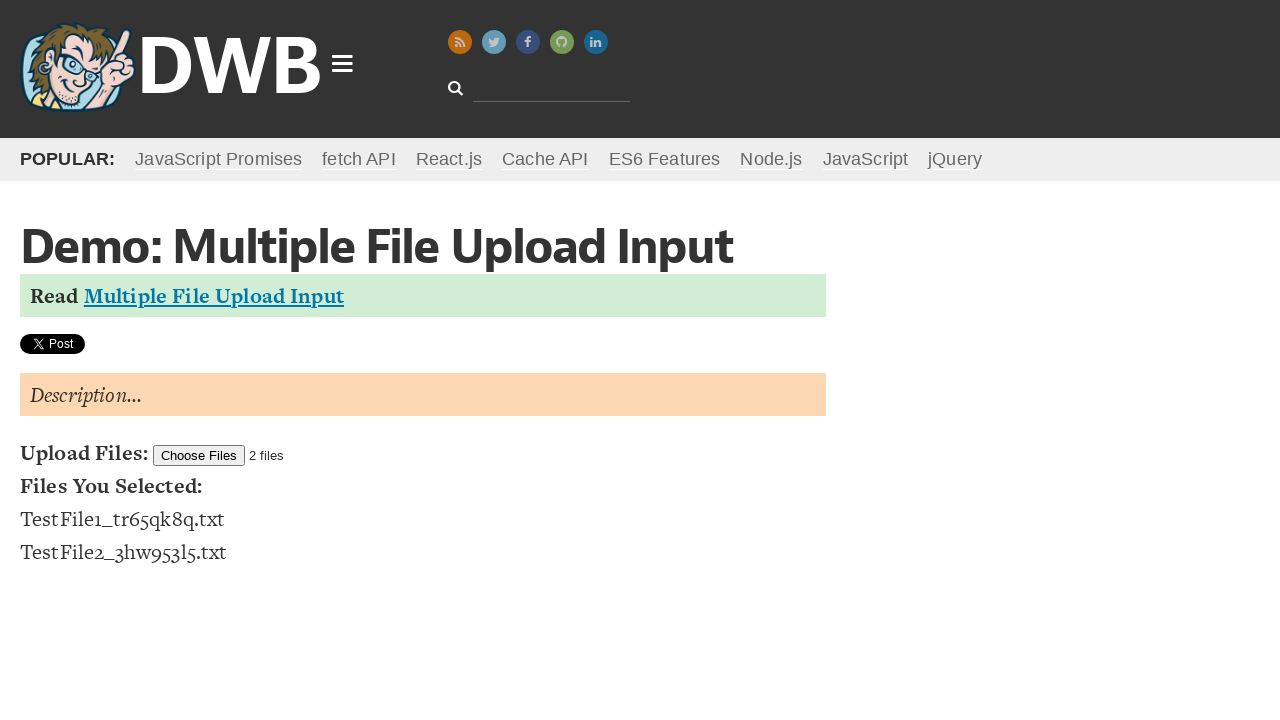

Verified second file appears in the file list
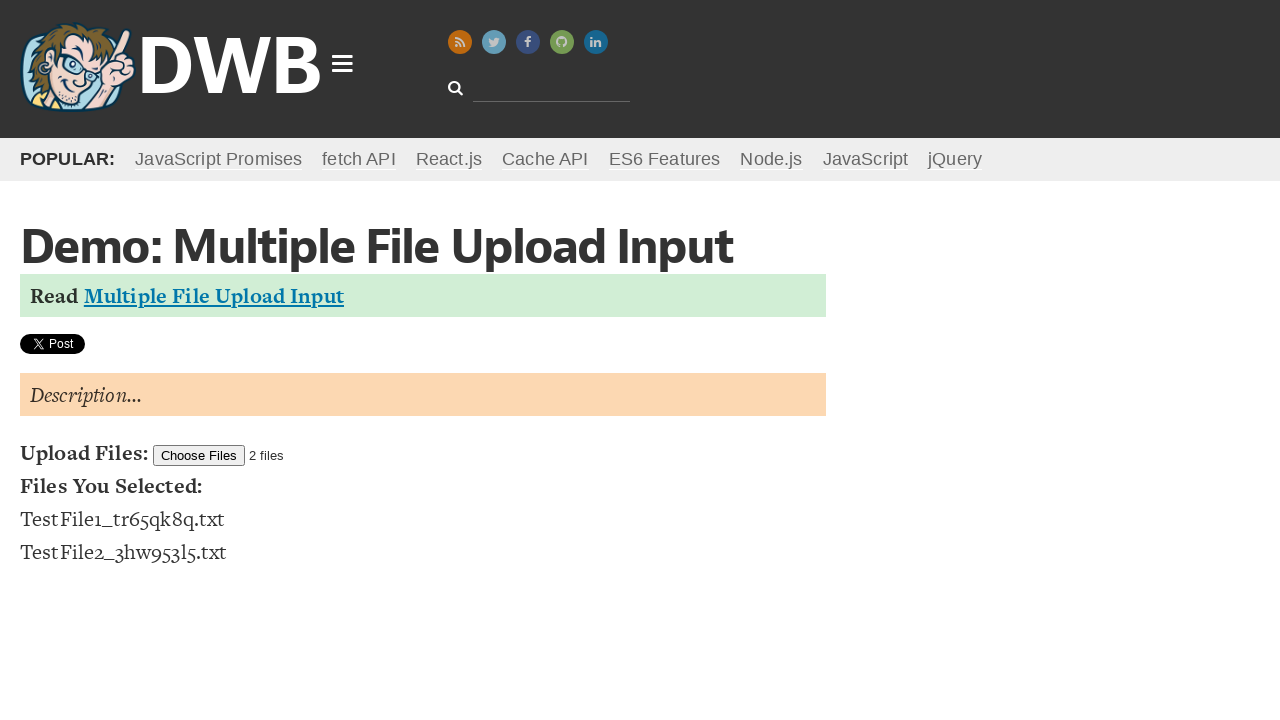

Removed all attached files from the upload input
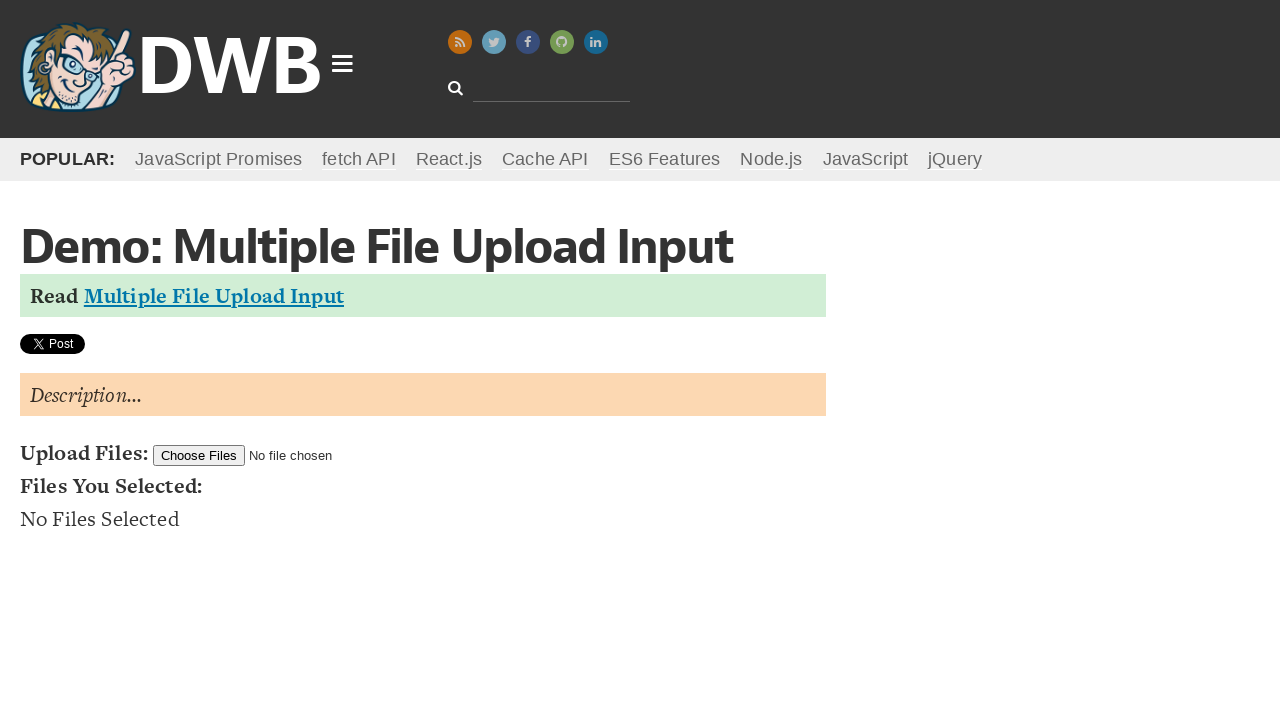

Waited for files to be removed
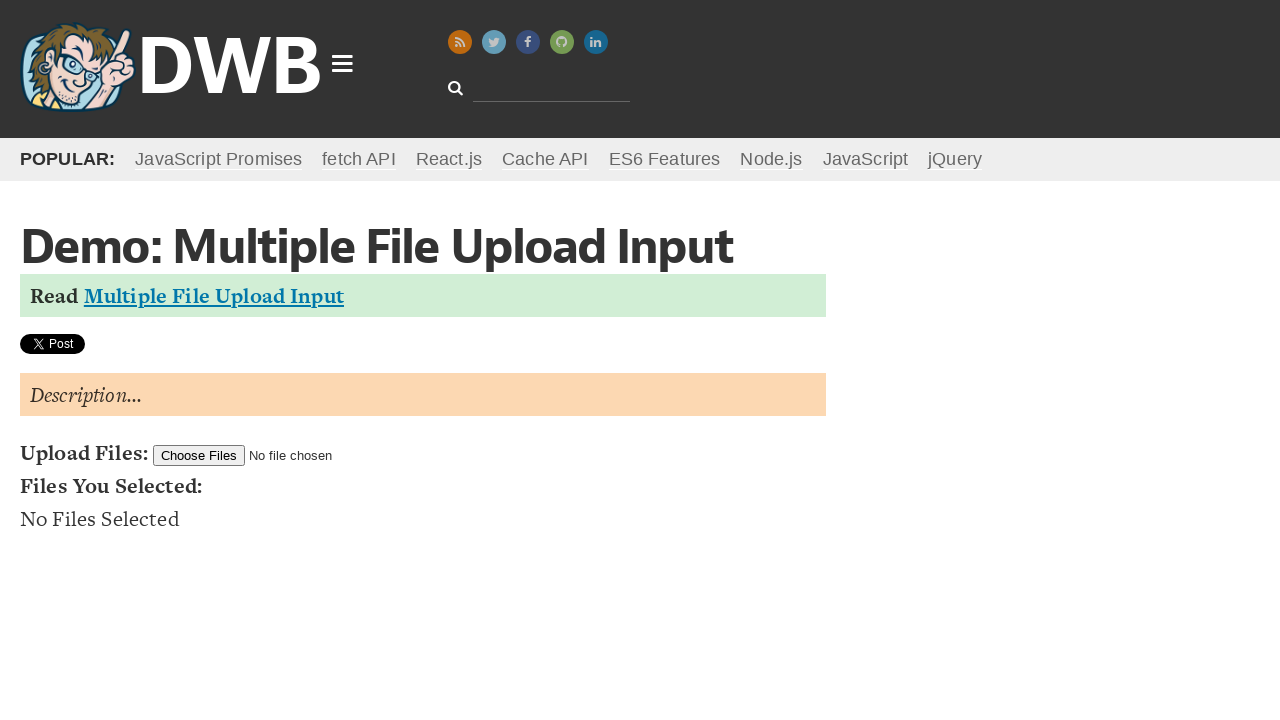

Verified empty state message appears in file list
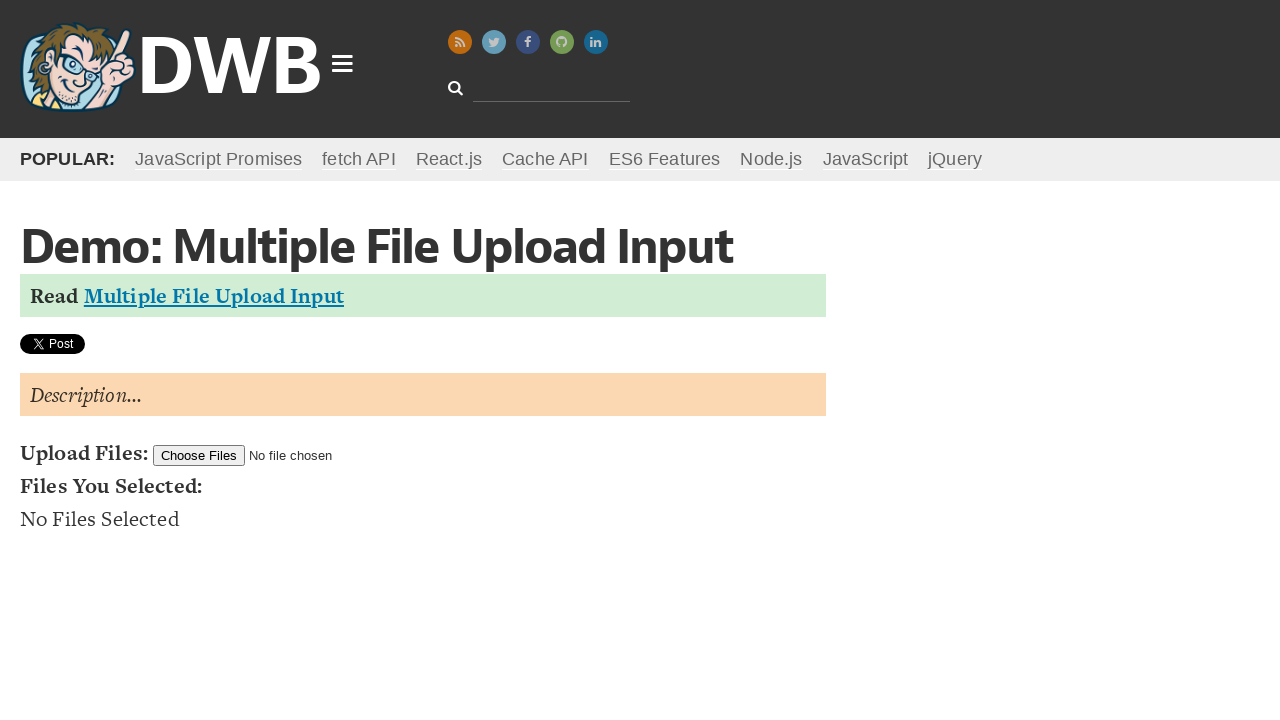

Deleted first temporary test file
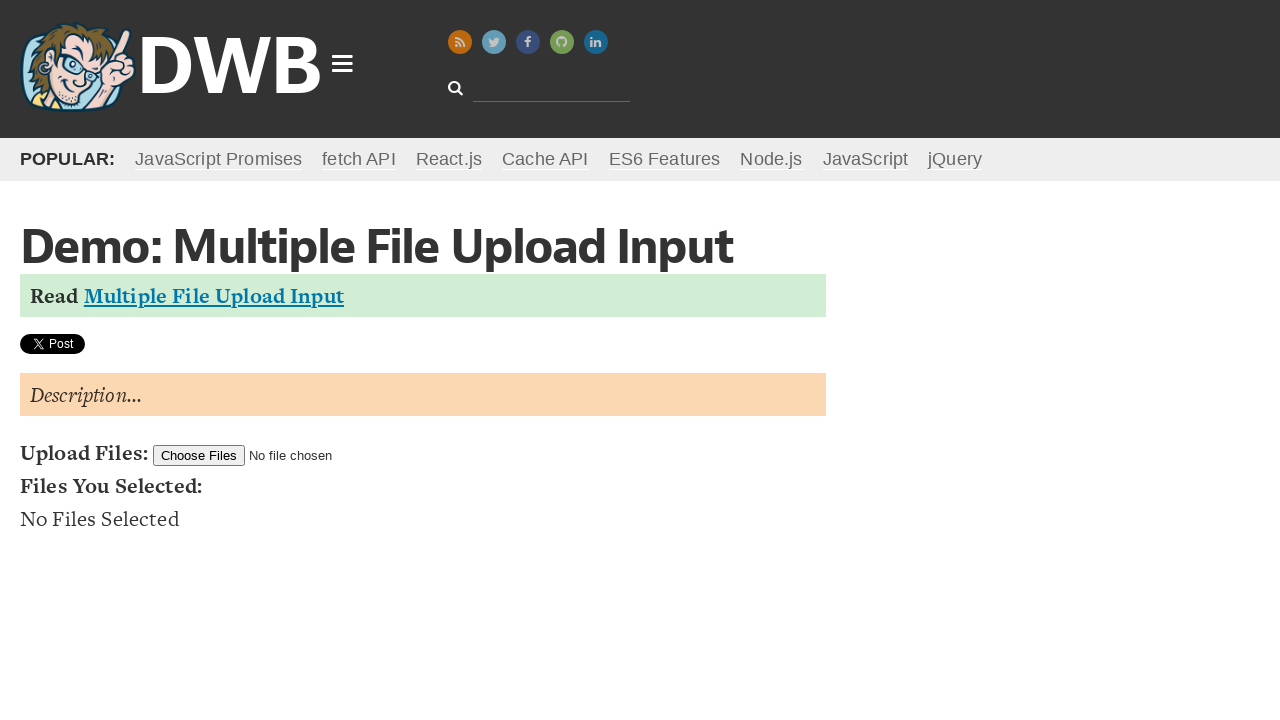

Deleted second temporary test file
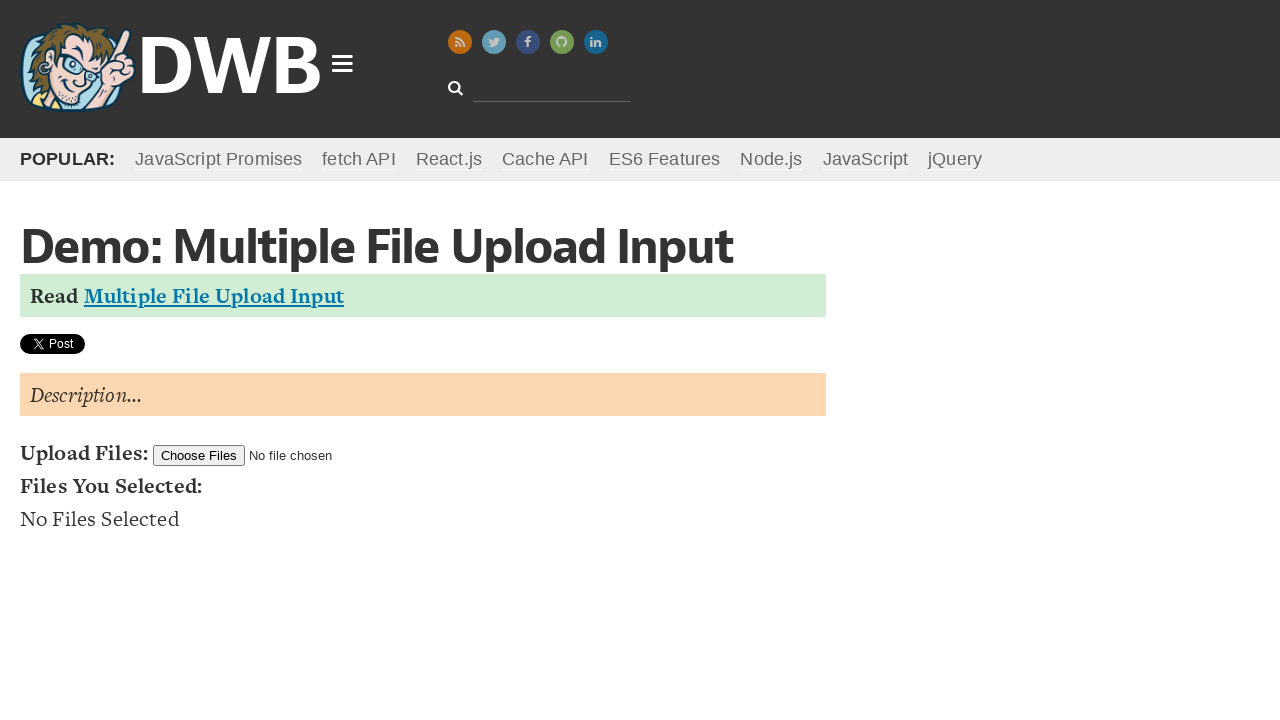

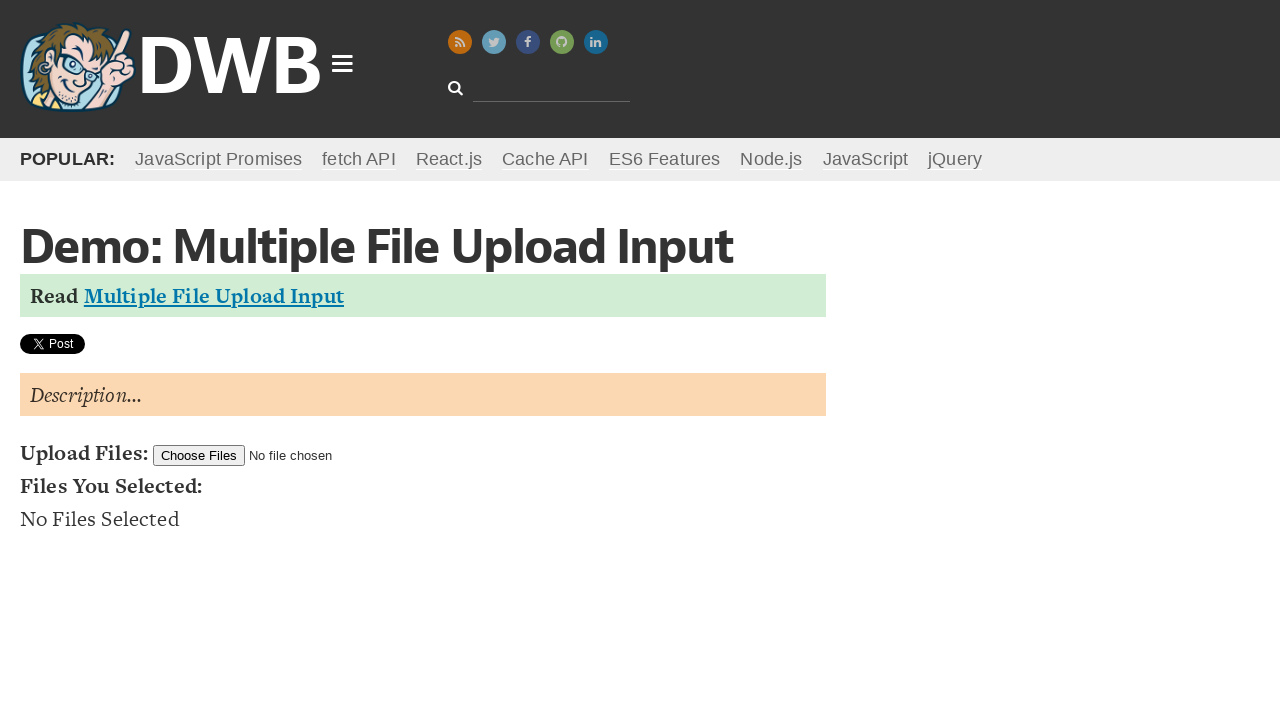